Tests popup window handling by clicking a button that opens multiple popup windows and capturing the new pages.

Starting URL: https://www.lambdatest.com/selenium-playground/window-popup-modal-demo

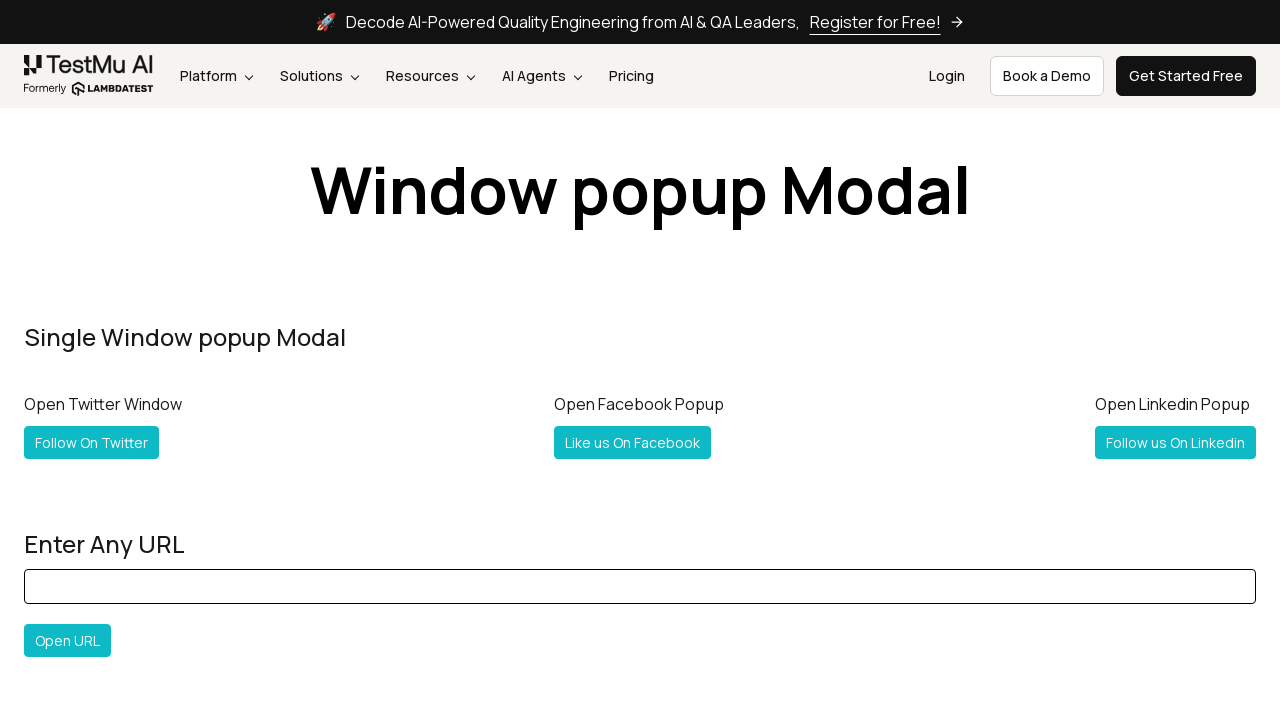

Clicked button to open popup windows and captured popup event at (122, 360) on #followboth
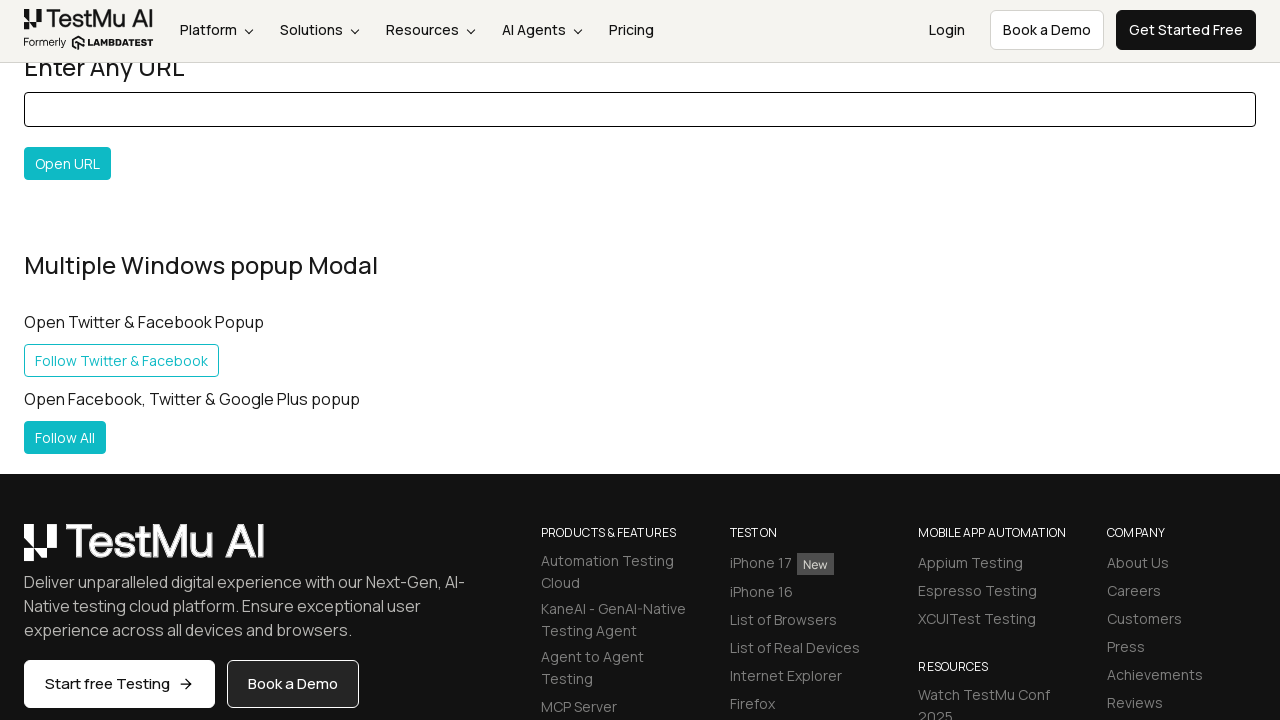

Retrieved new popup page from popup event
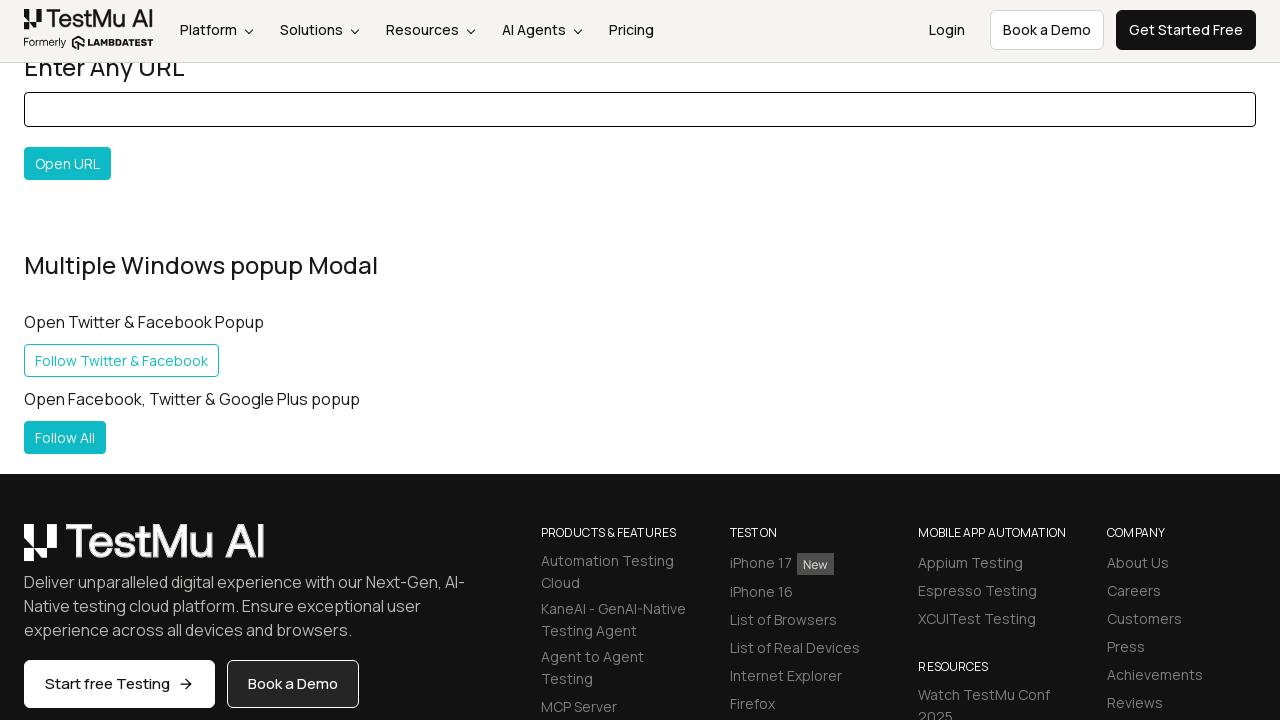

Popup page fully loaded
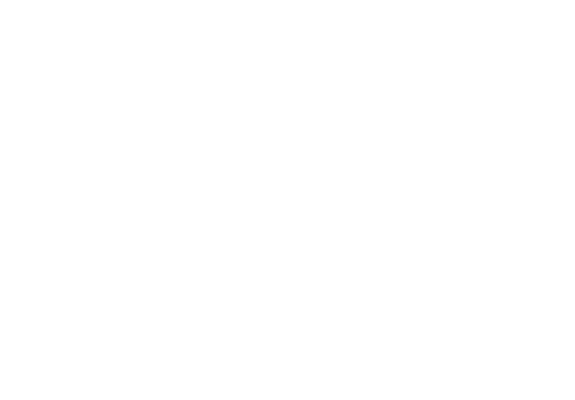

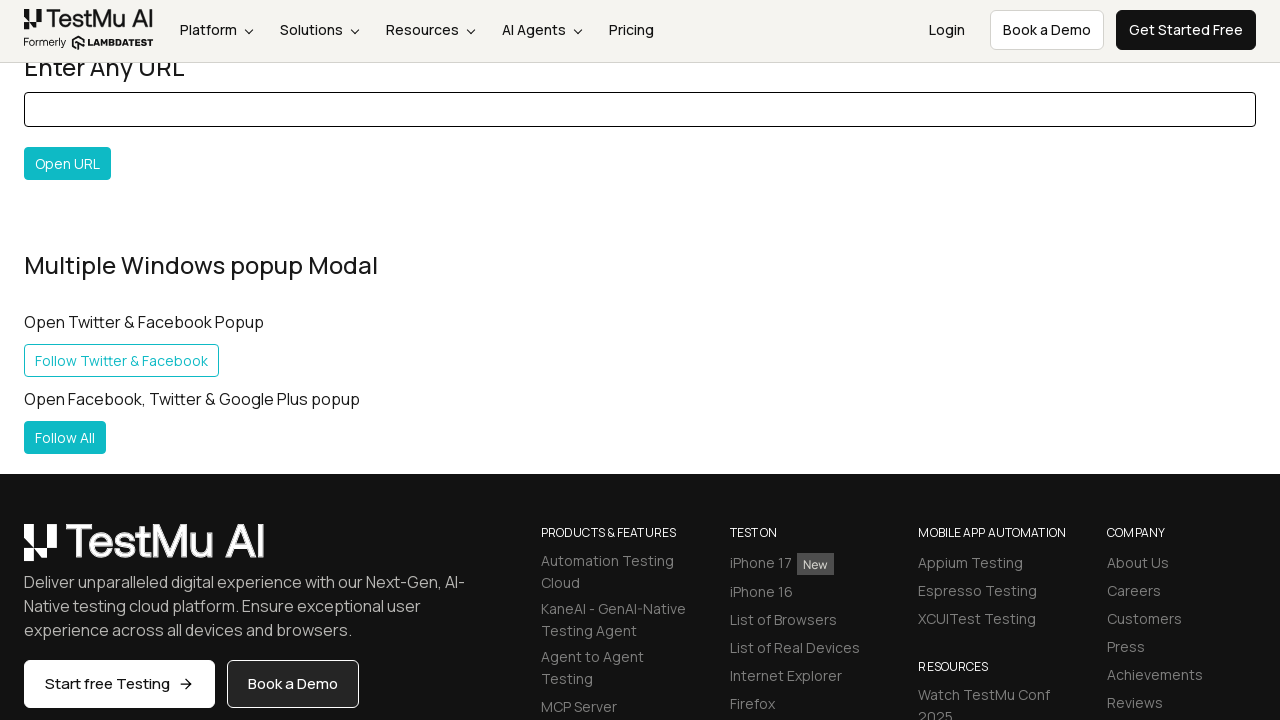